Tests a complete order flow on Demoblaze e-commerce demo site by selecting a product, adding it to cart, proceeding to checkout, filling in customer and payment details, and verifying the purchase confirmation message.

Starting URL: https://www.demoblaze.com/index.html

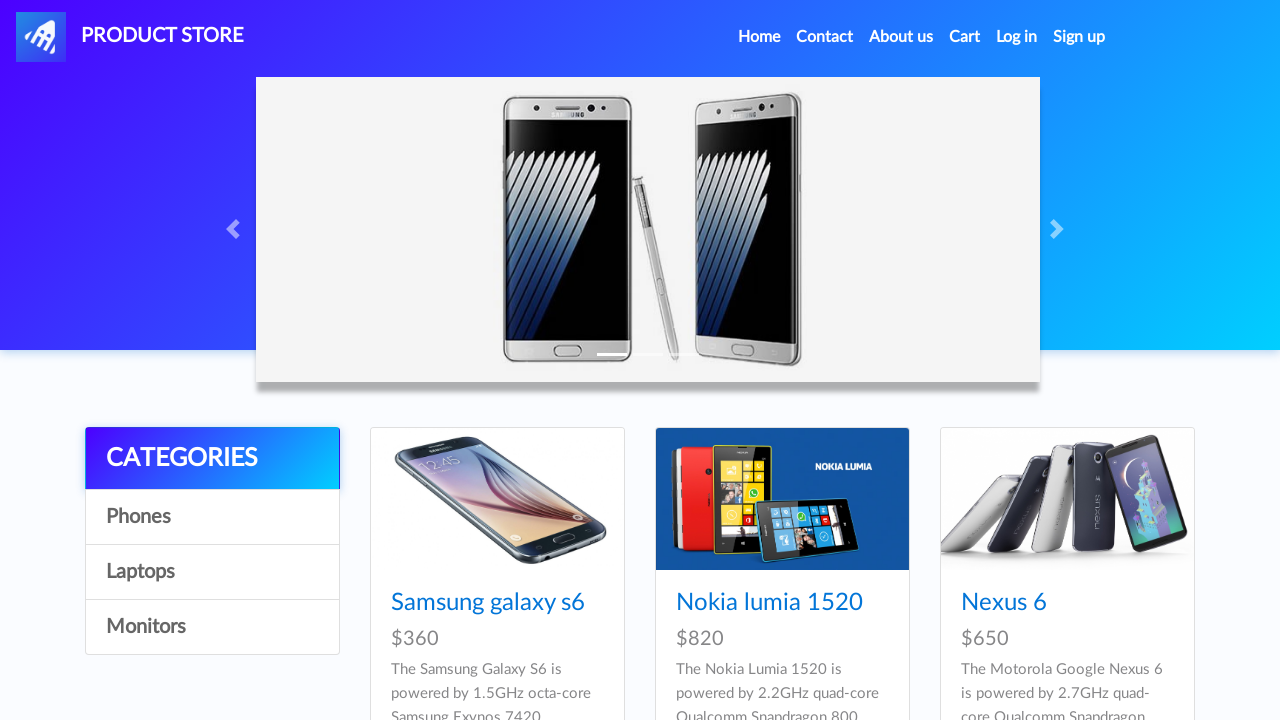

Waited for product cards to load on Demoblaze homepage
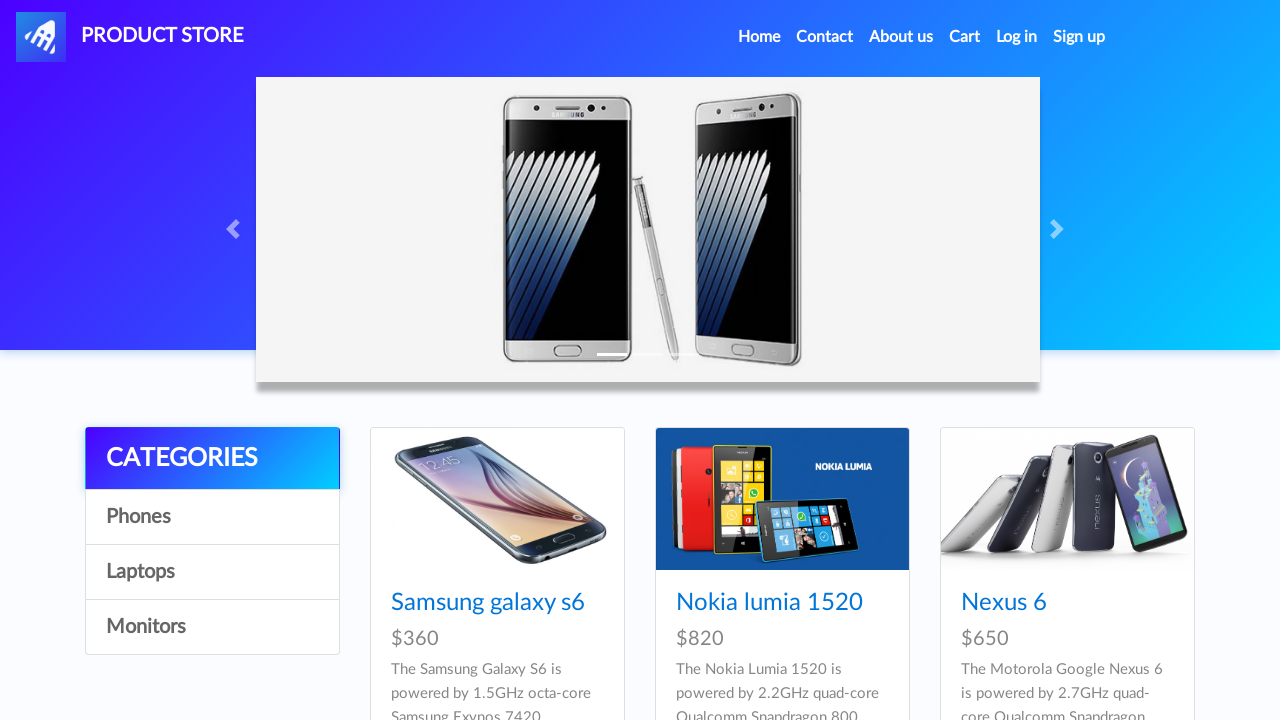

Clicked on first product to view details at (488, 603) on //div[contains(@class,'card-block')]//a[contains(@class,'hrefch')]
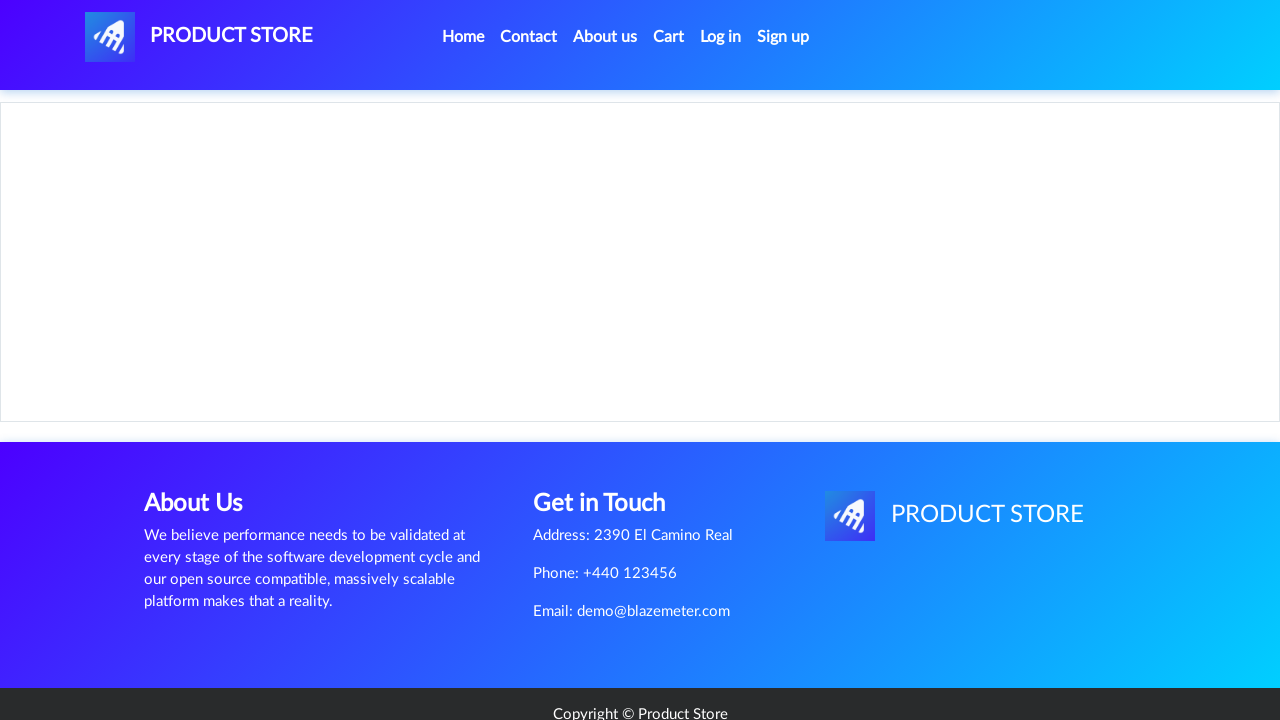

Waited for 'Add to cart' button to load on product page
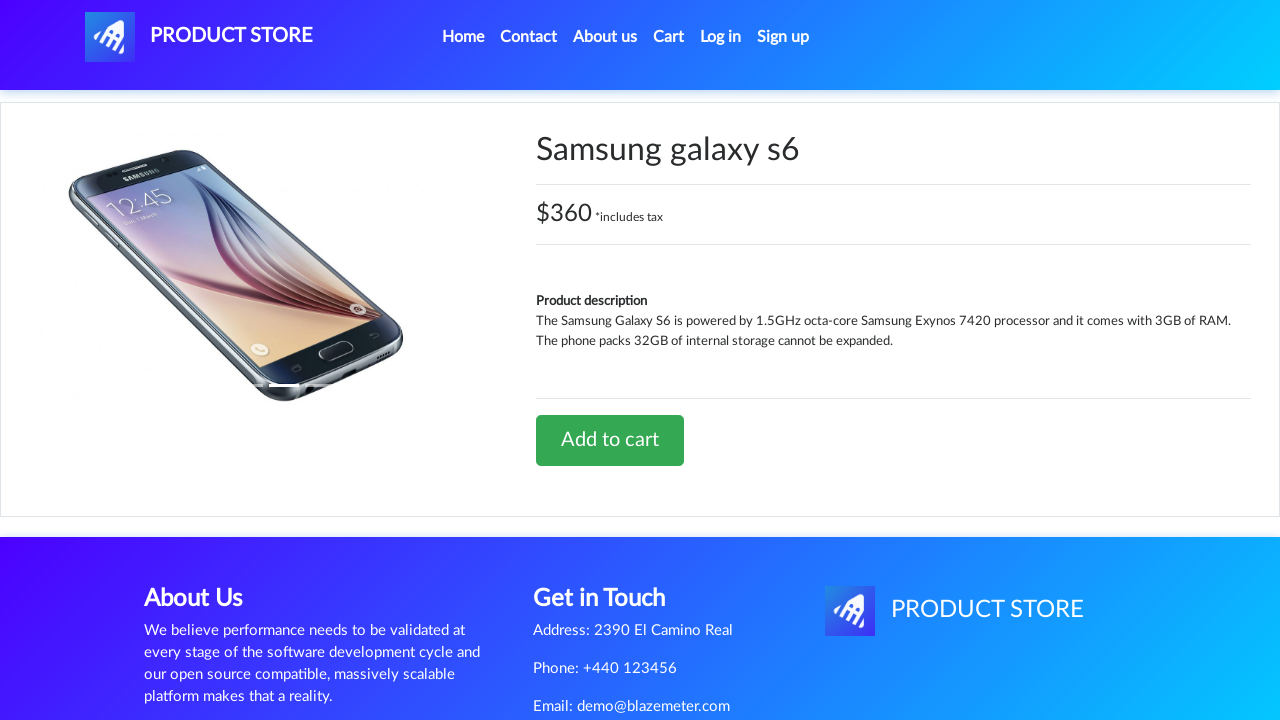

Clicked 'Add to cart' button at (610, 440) on a.btn-success
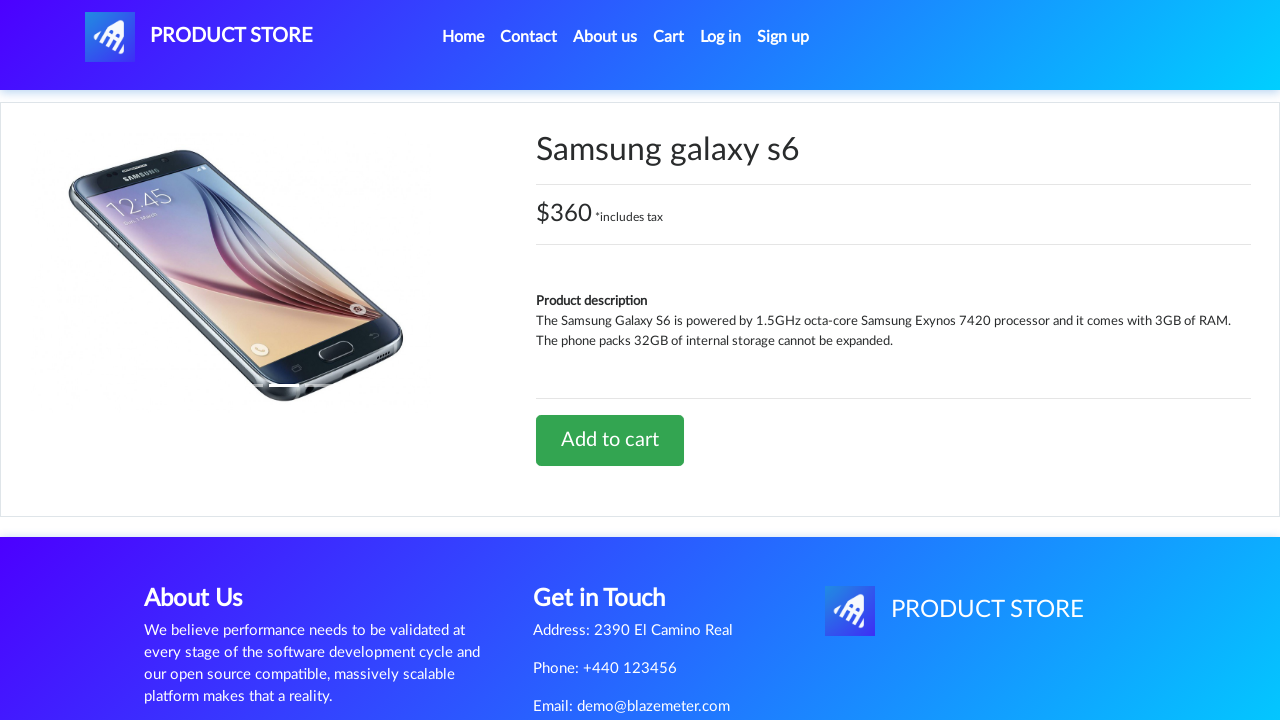

Set up dialog handler to accept confirmation alerts
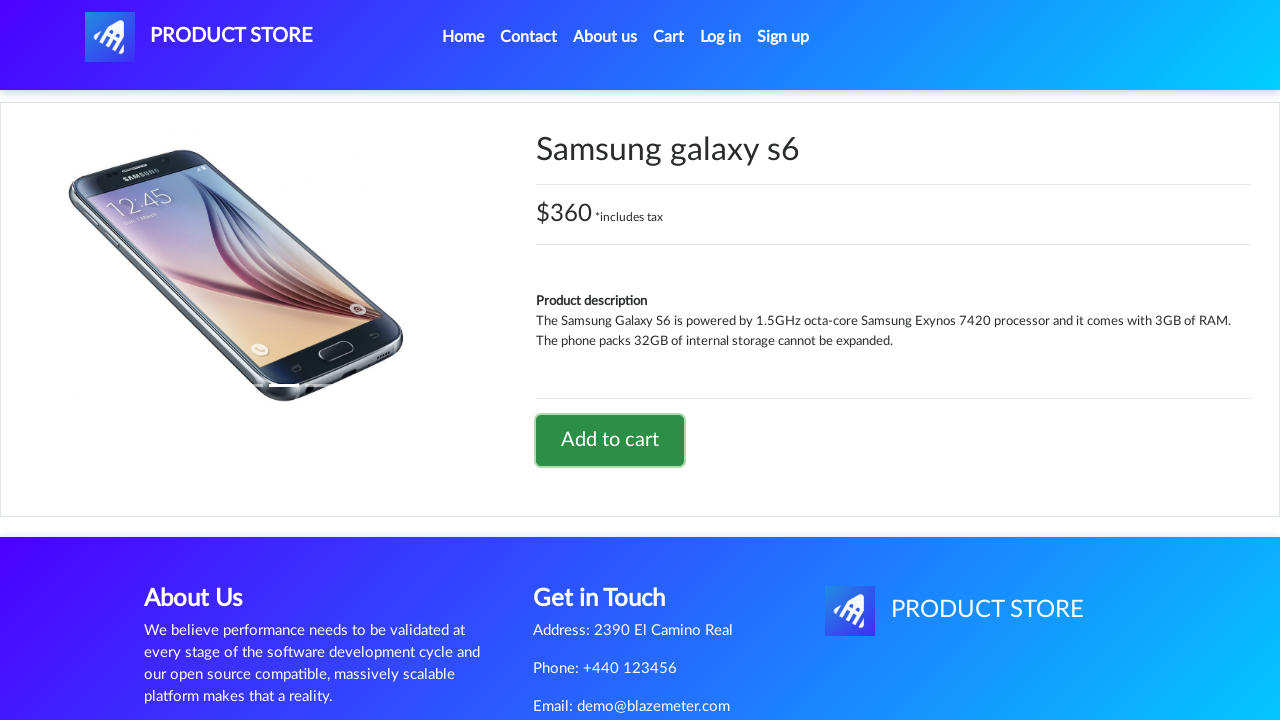

Waited for alert confirmation dialog to complete
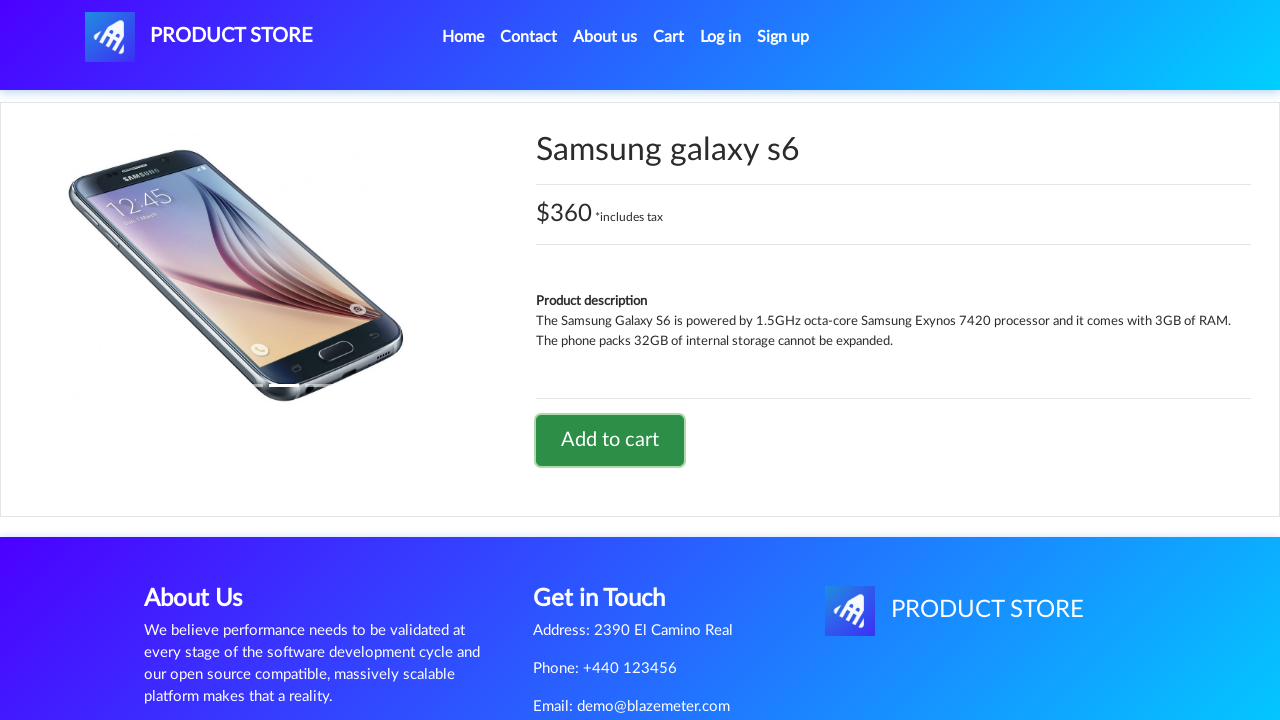

Clicked on Cart link to view shopping cart at (669, 37) on #cartur
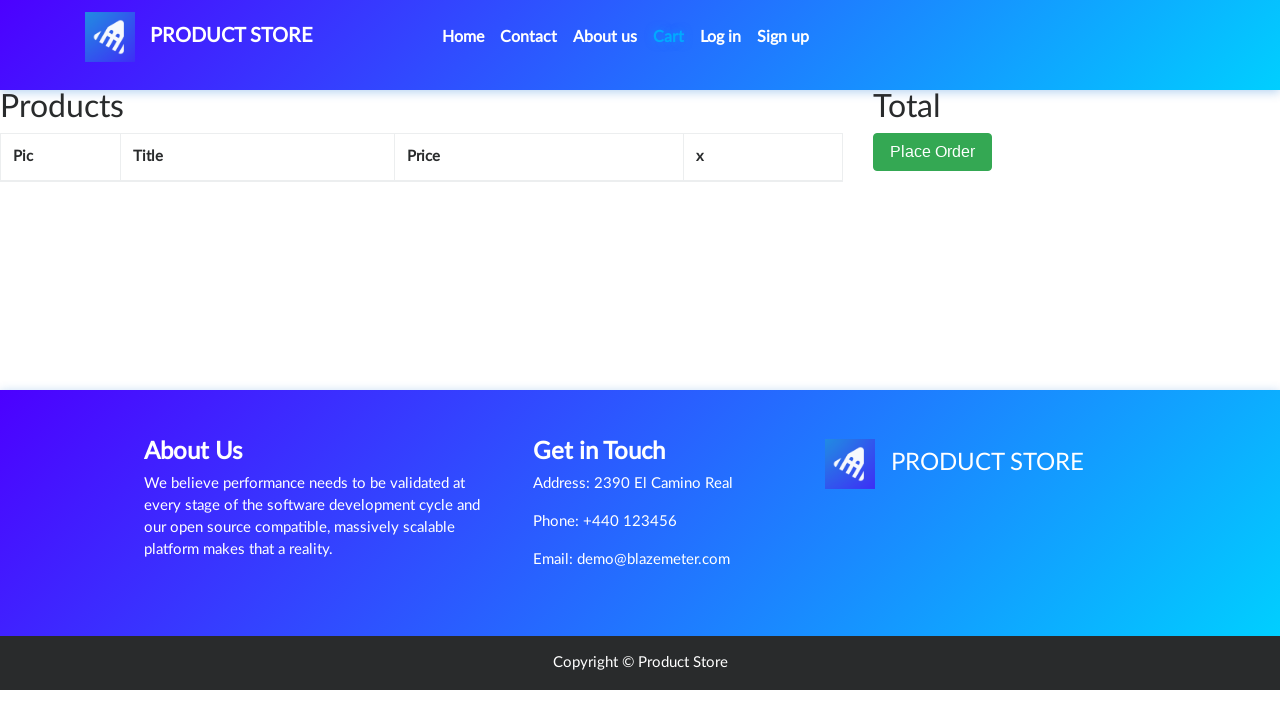

Waited for cart page to load with 'Place Order' button
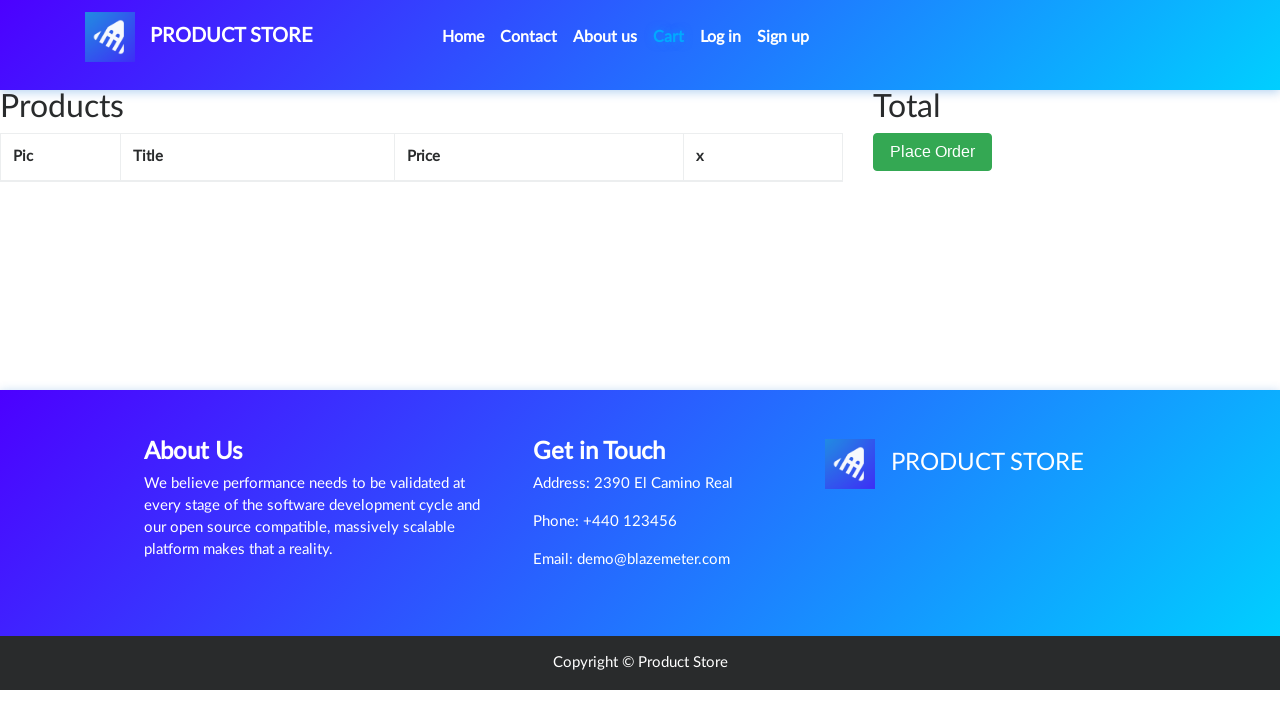

Clicked 'Place Order' button to proceed to checkout at (933, 191) on button.btn-success
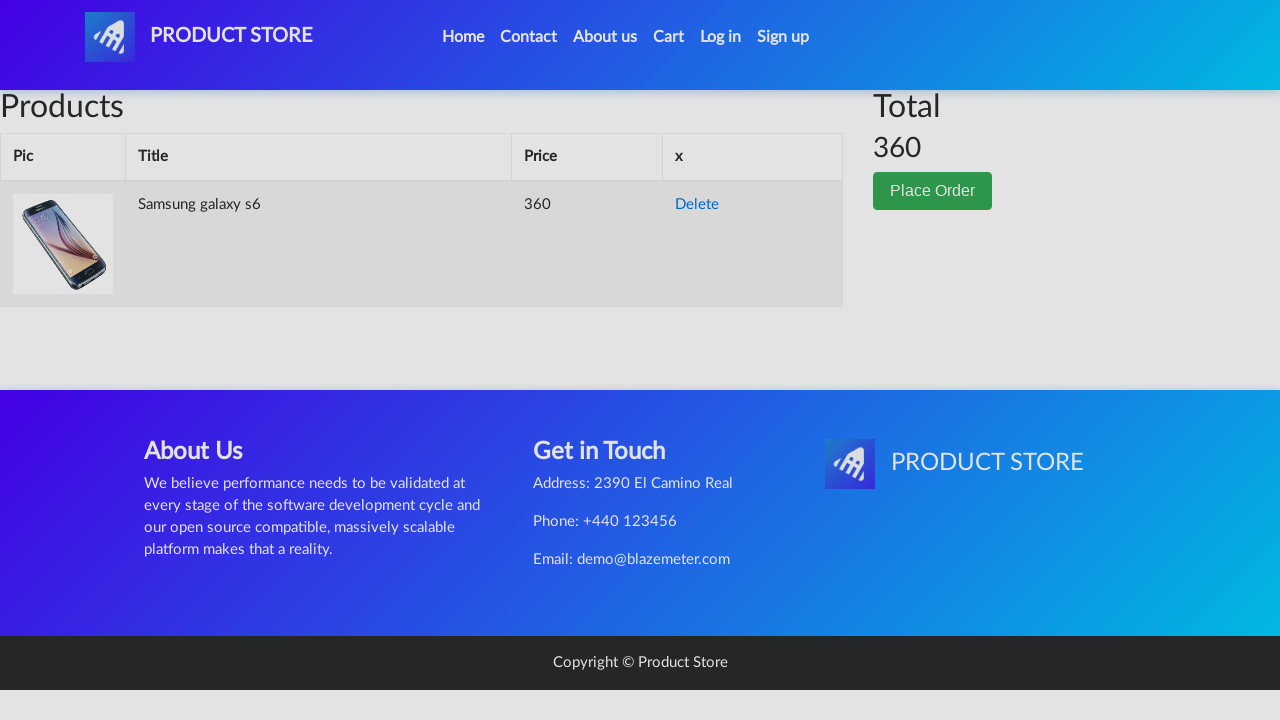

Waited for order form modal to appear
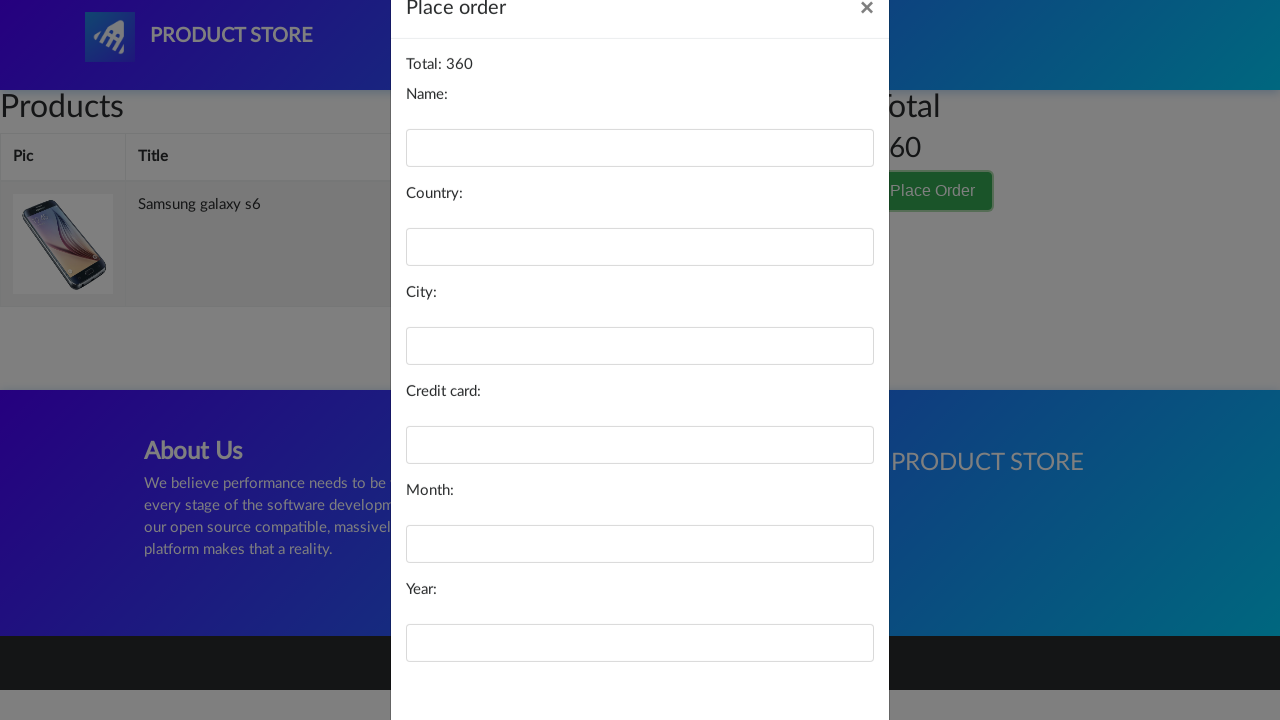

Filled in customer name: Maria Thompson on #name
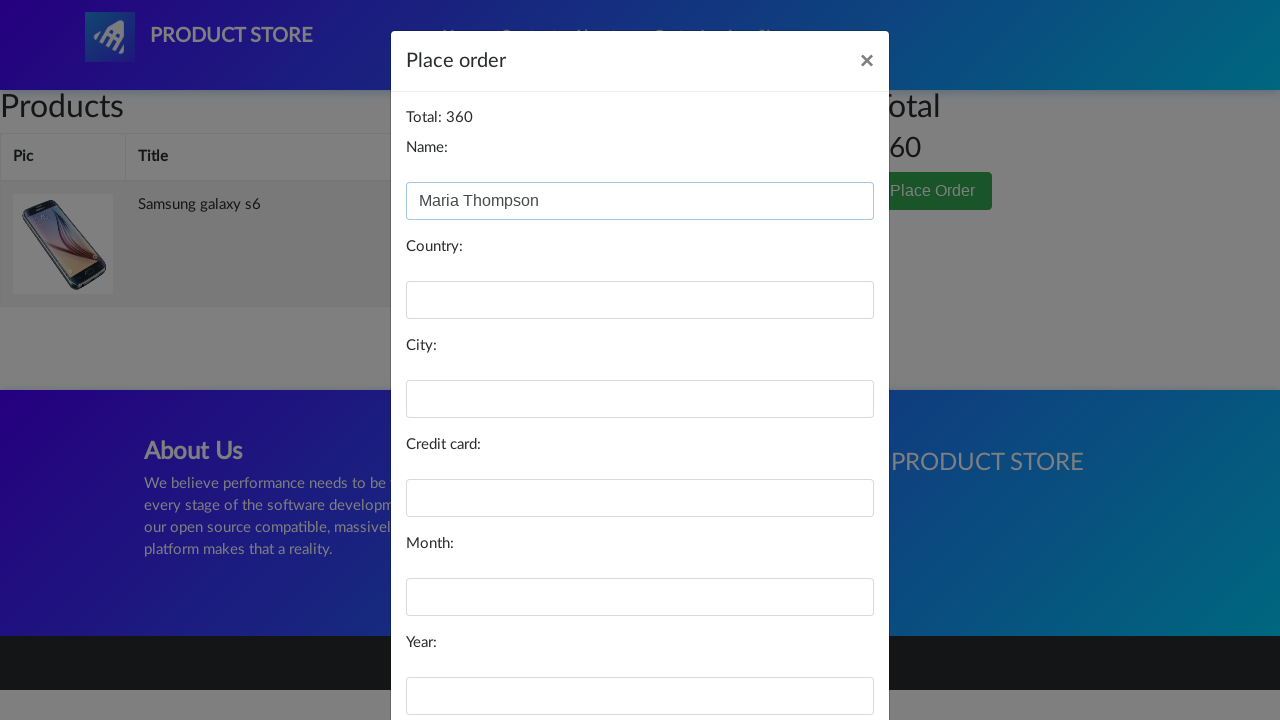

Filled in country: United States on #country
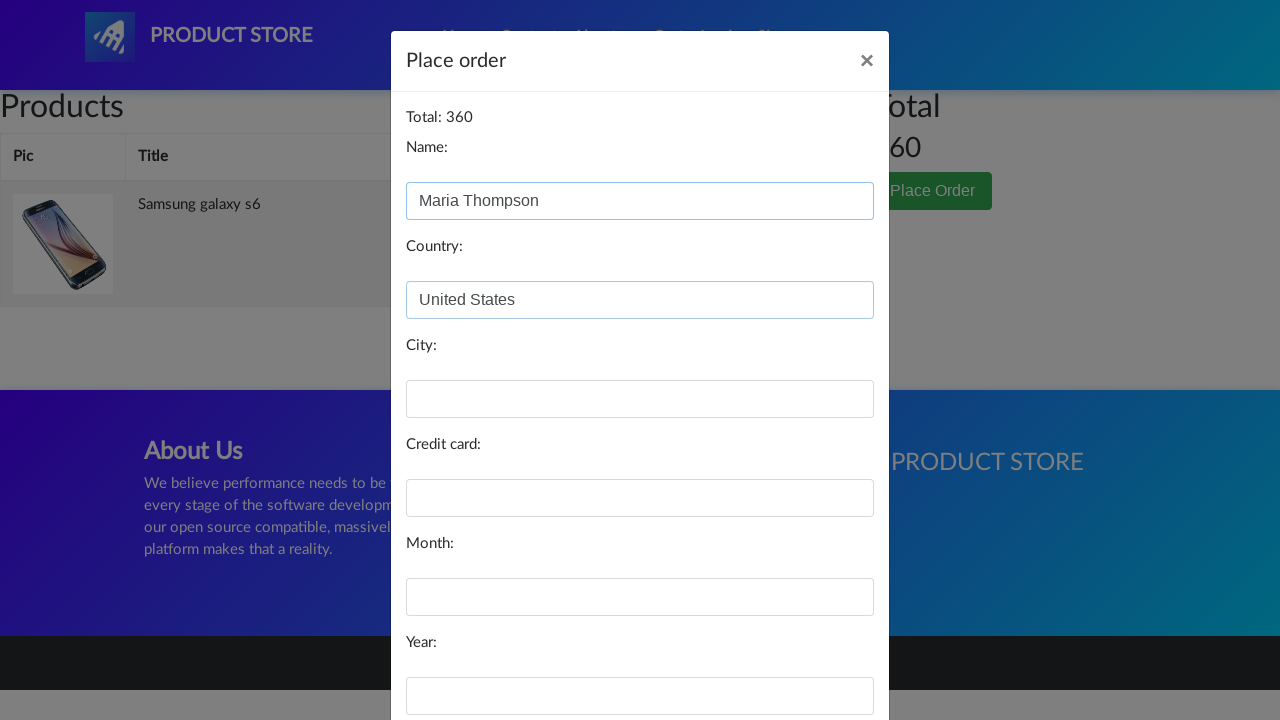

Filled in city: San Francisco on #city
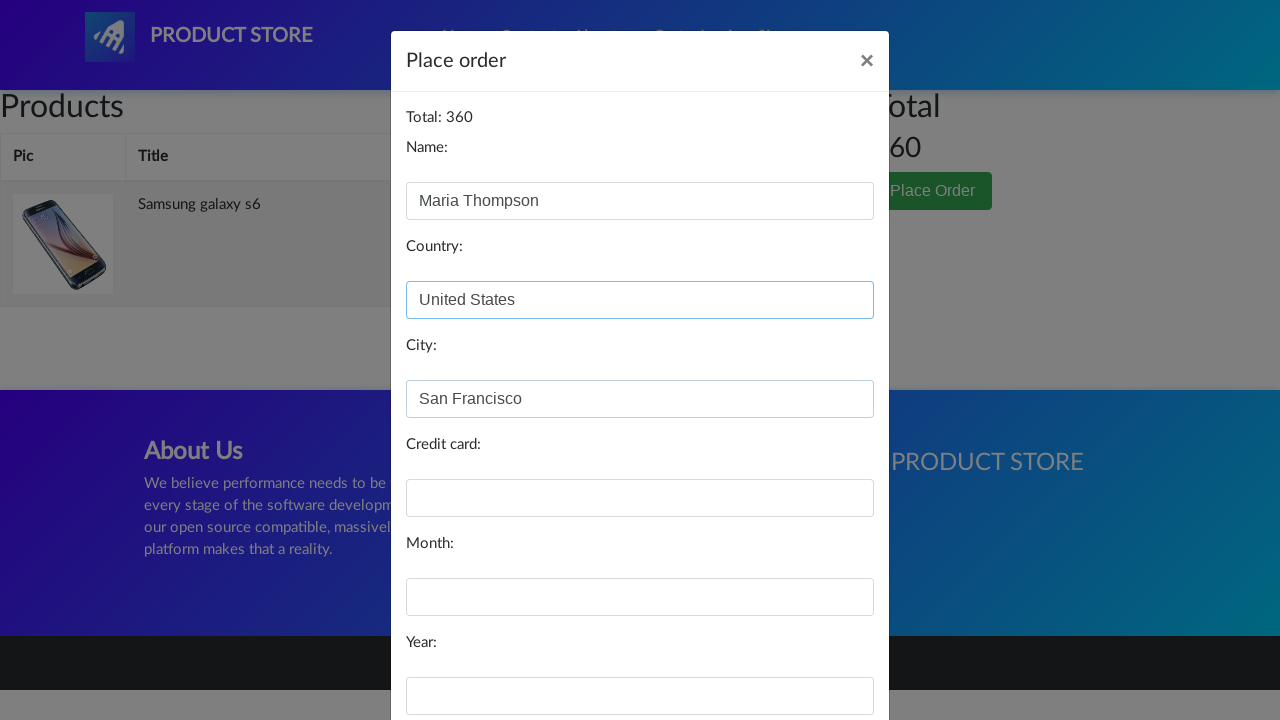

Filled in credit card number: 4532789012345678 on #card
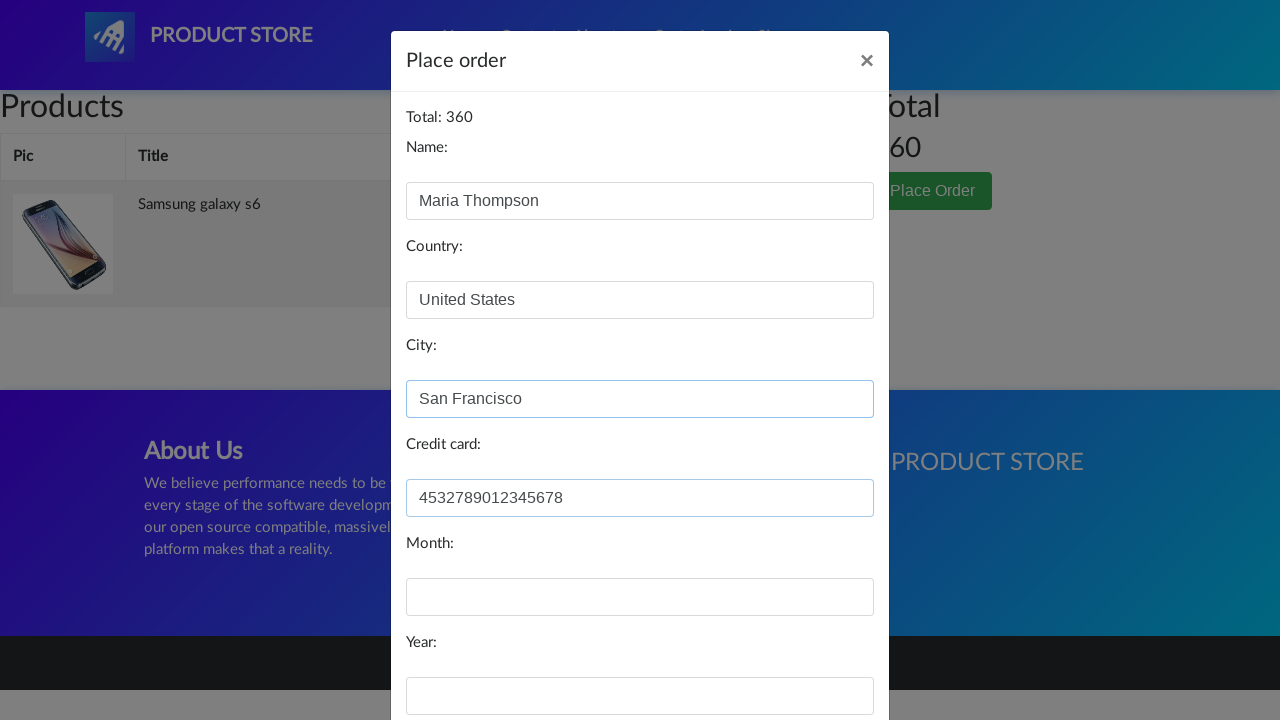

Filled in card expiration month: 07 on #month
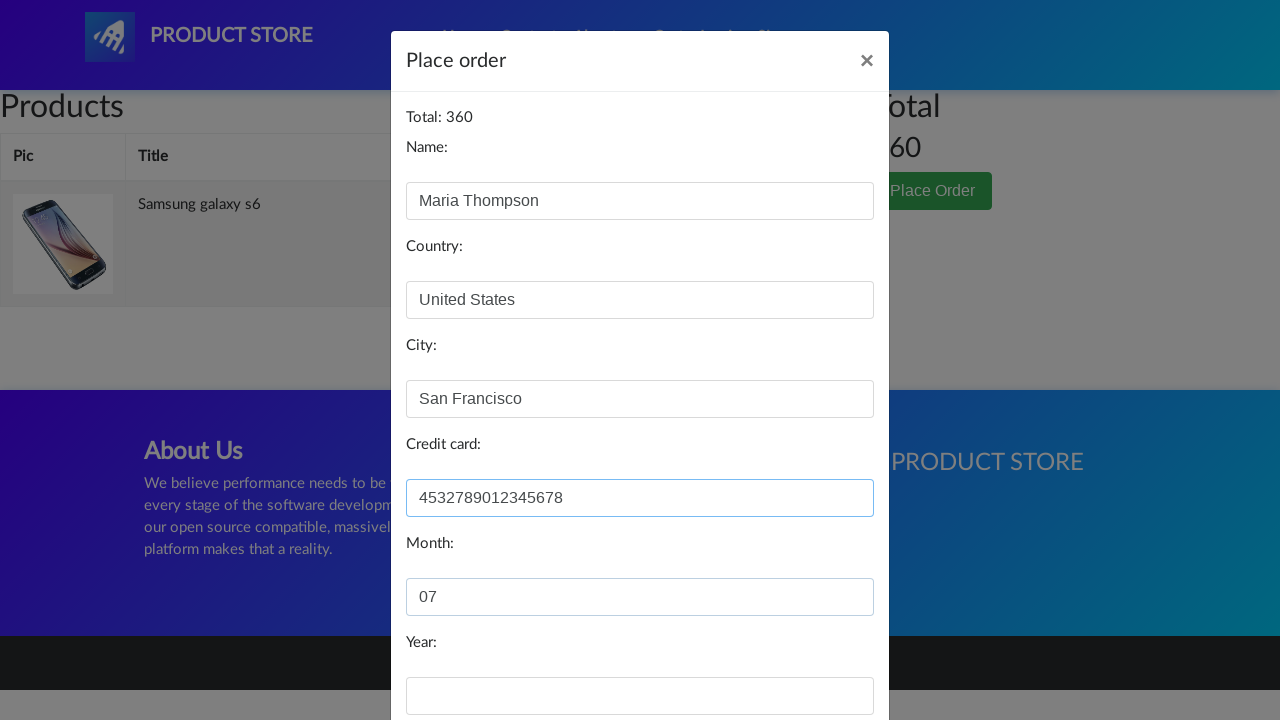

Filled in card expiration year: 2025 on #year
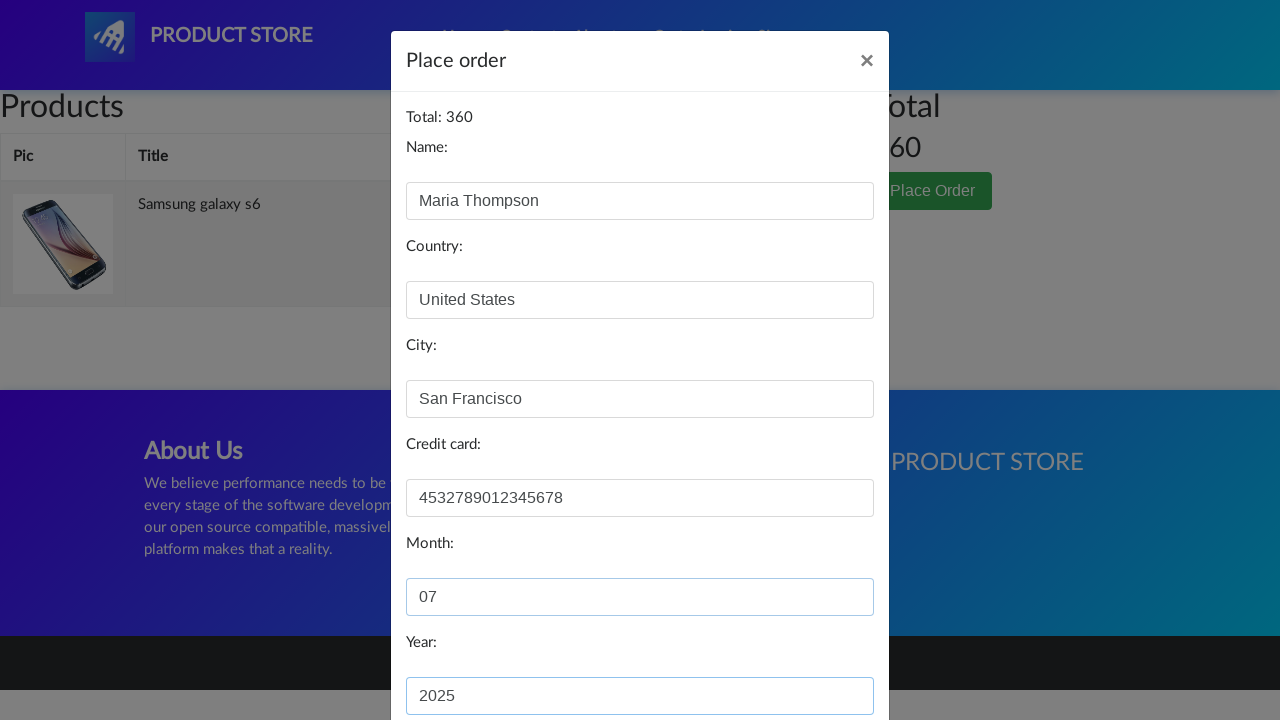

Clicked 'Purchase' button to complete order at (823, 655) on xpath=//button[contains(text(),'Purchase')]
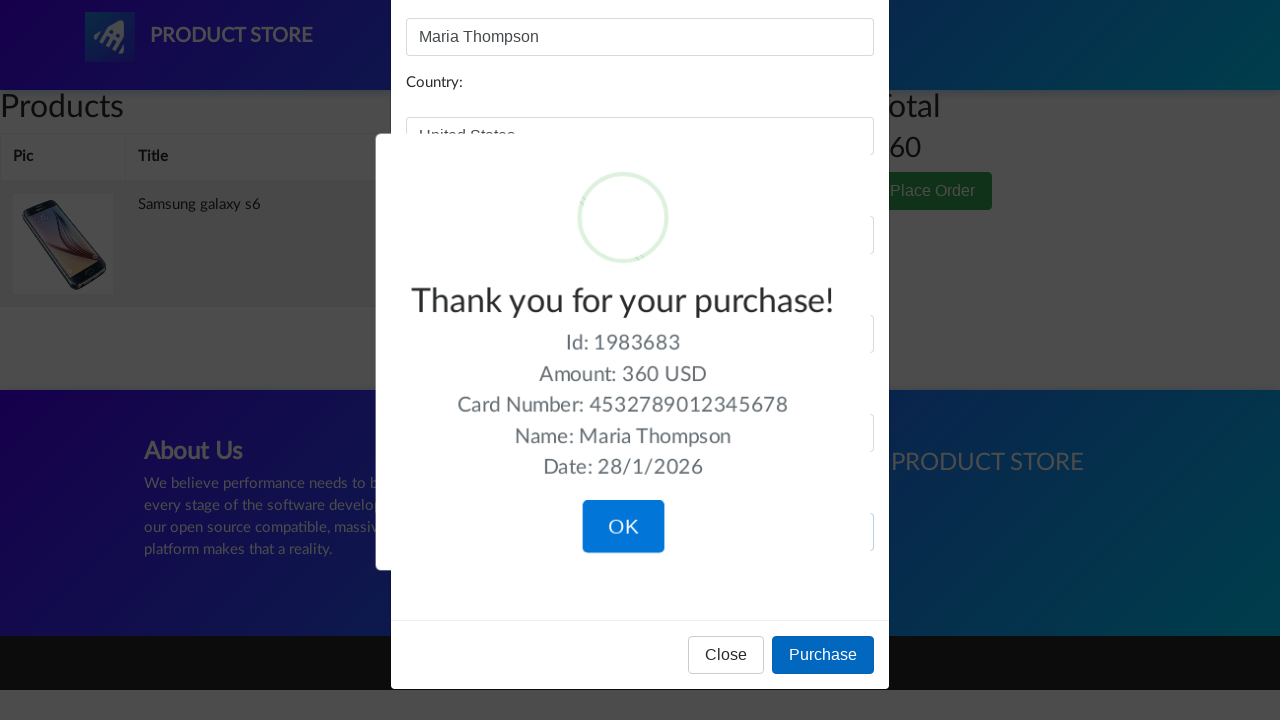

Verified success message: 'Thank you for your purchase!' displayed
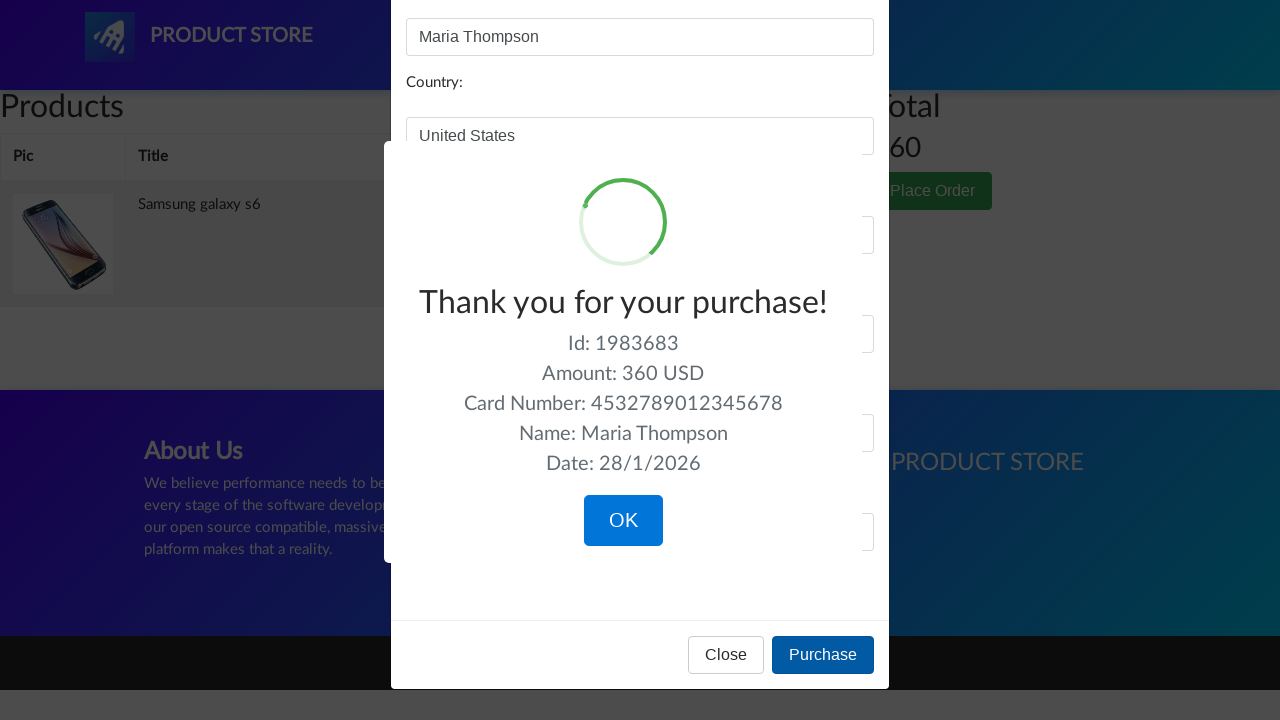

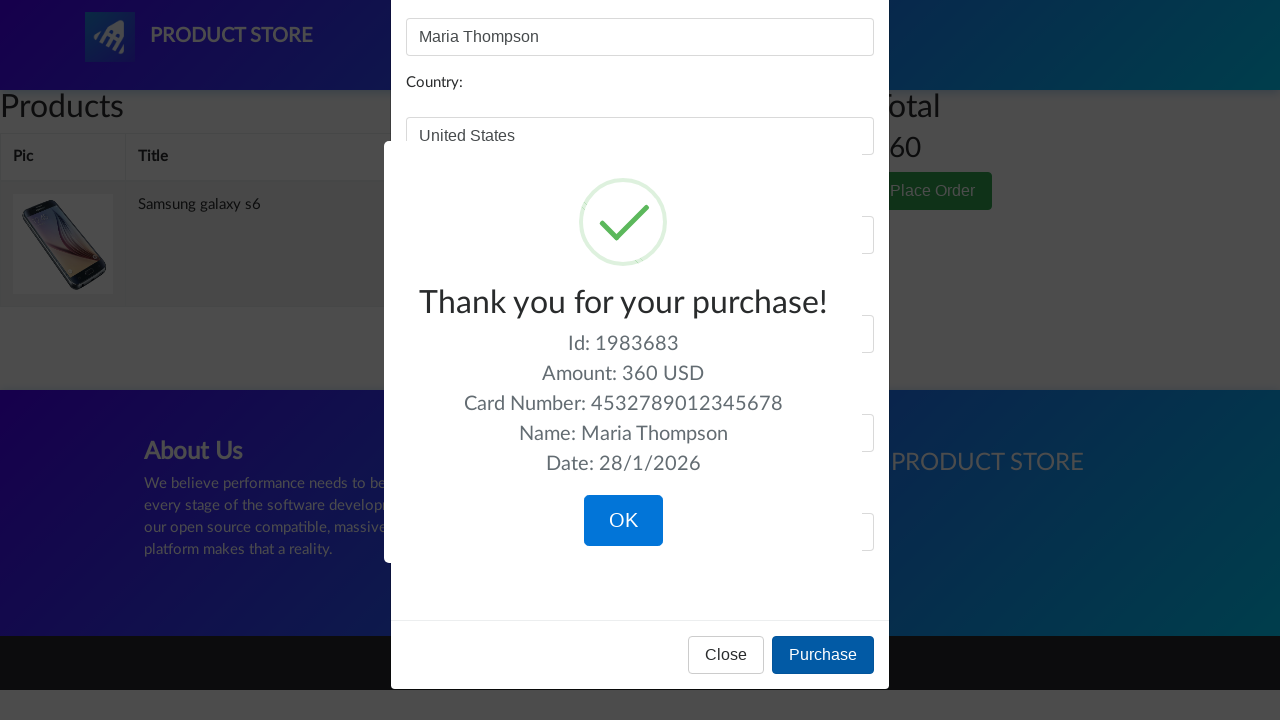